Tests the OpenCart registration form by filling in the first name and last name fields with test data.

Starting URL: https://naveenautomationlabs.com/opencart/index.php?route=account/register

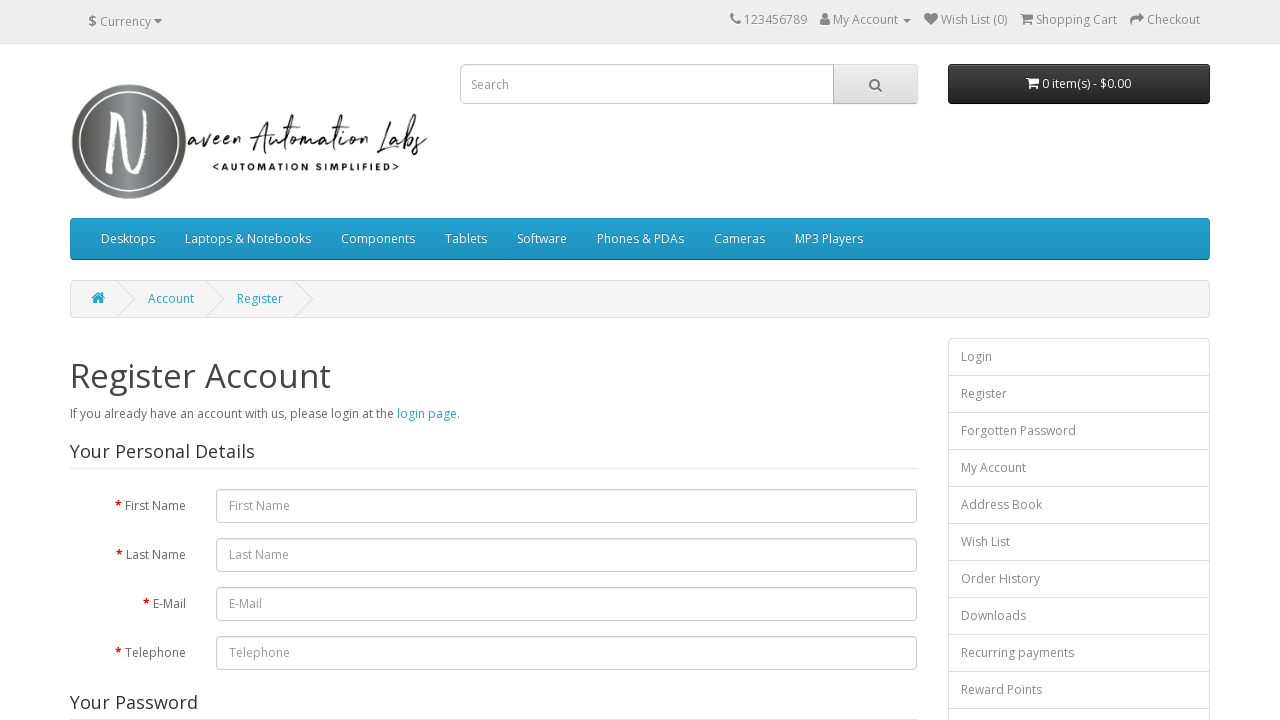

Filled first name field with 'Naveen' on #input-firstname
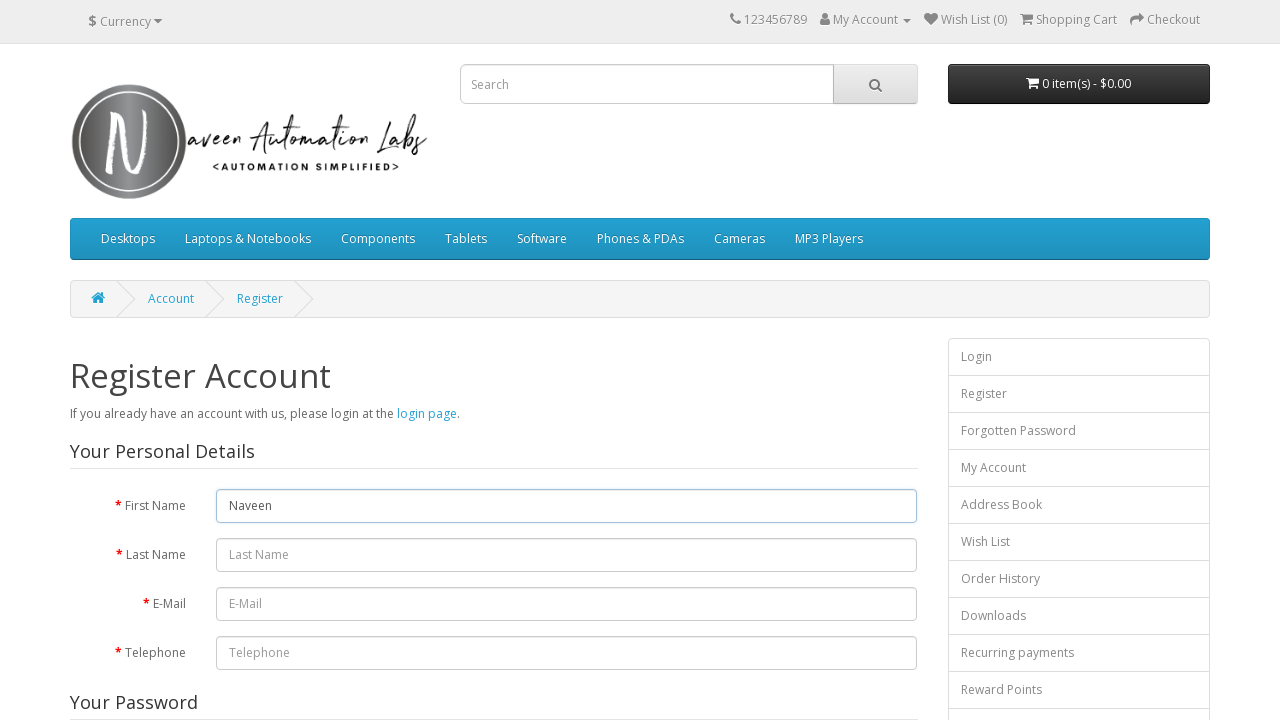

Filled last name field with 'Testing' on #input-lastname
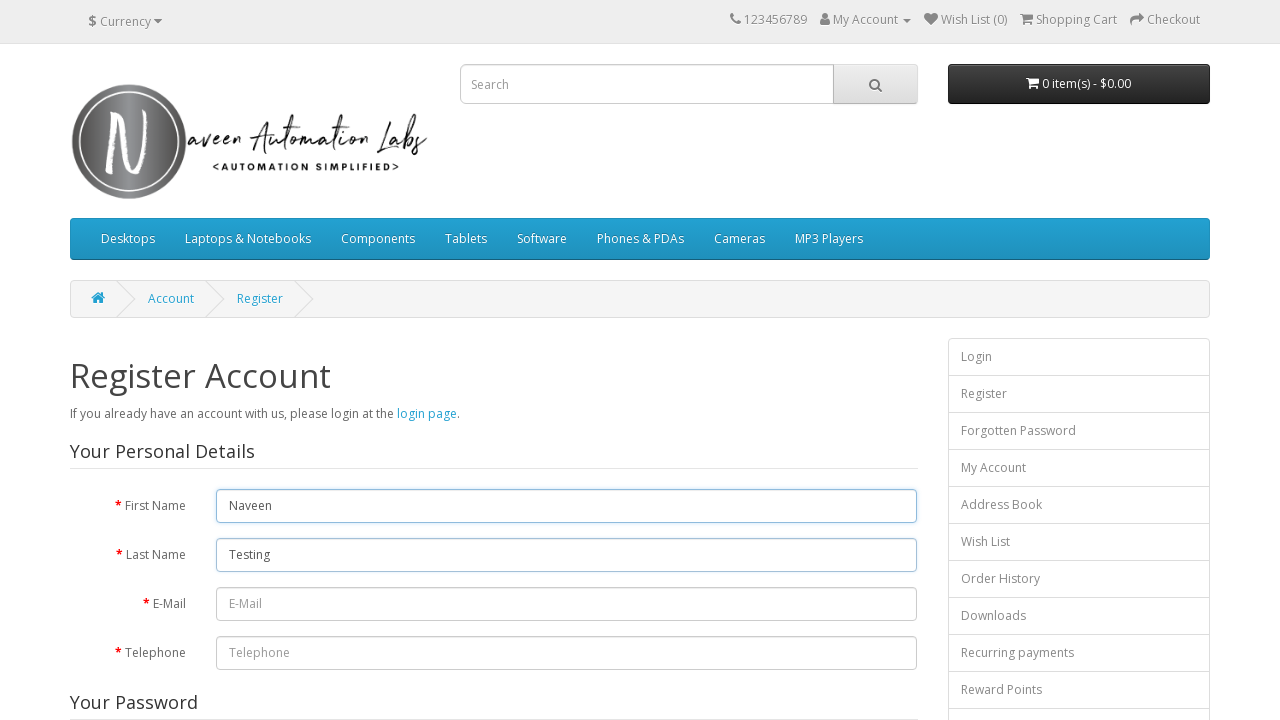

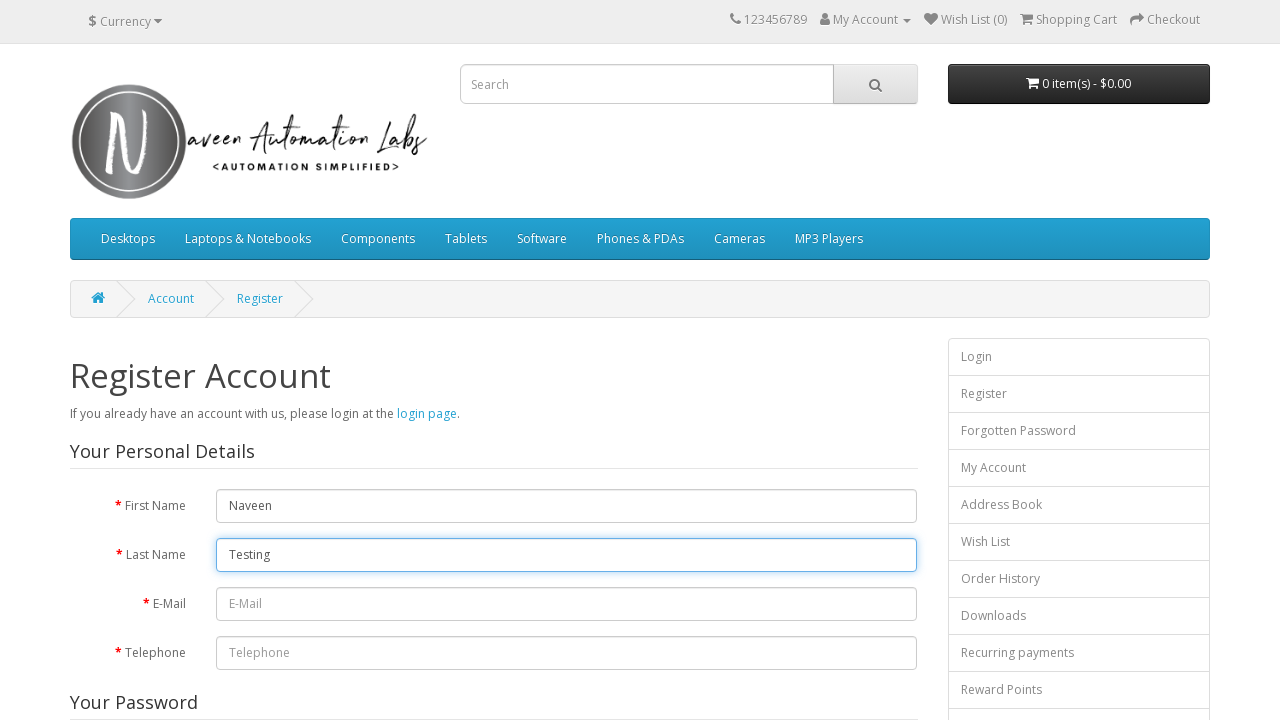